Tests multiple file upload functionality by uploading two files simultaneously to a multi-file input element

Starting URL: https://leafground.com/file.xhtml

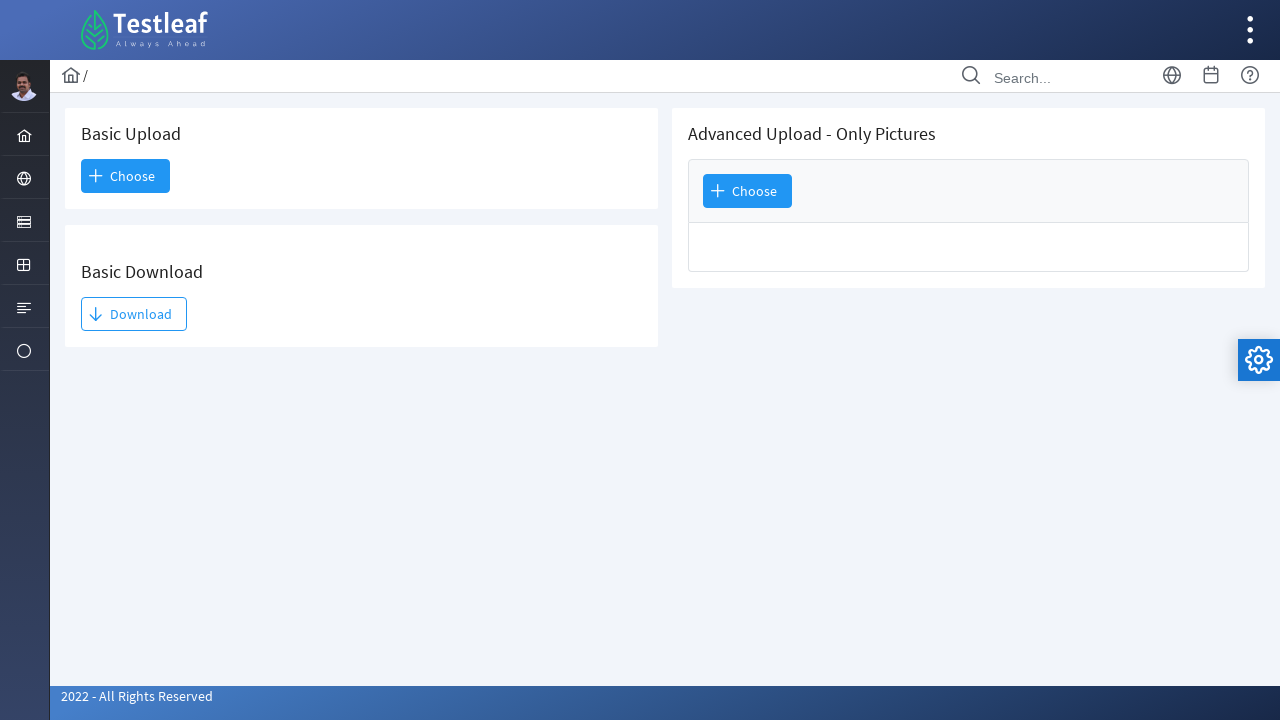

Created temporary directory for test files
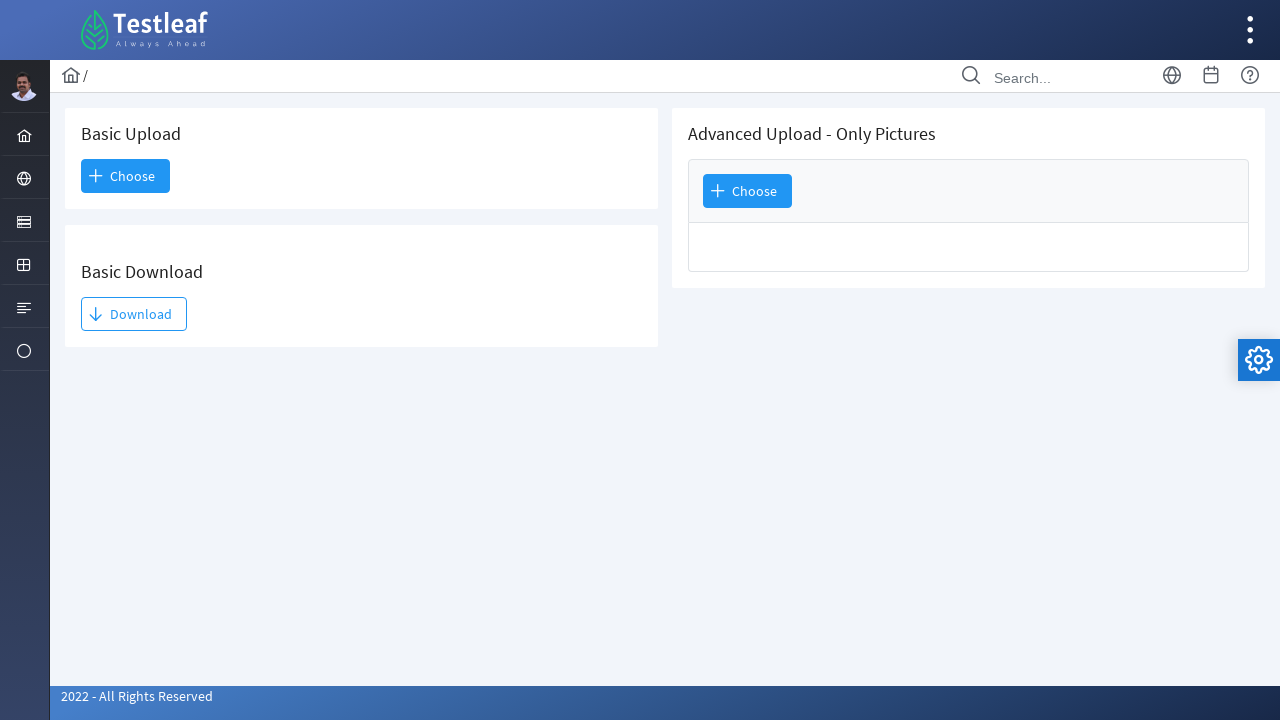

Created first test image file (test_upload1.jpg)
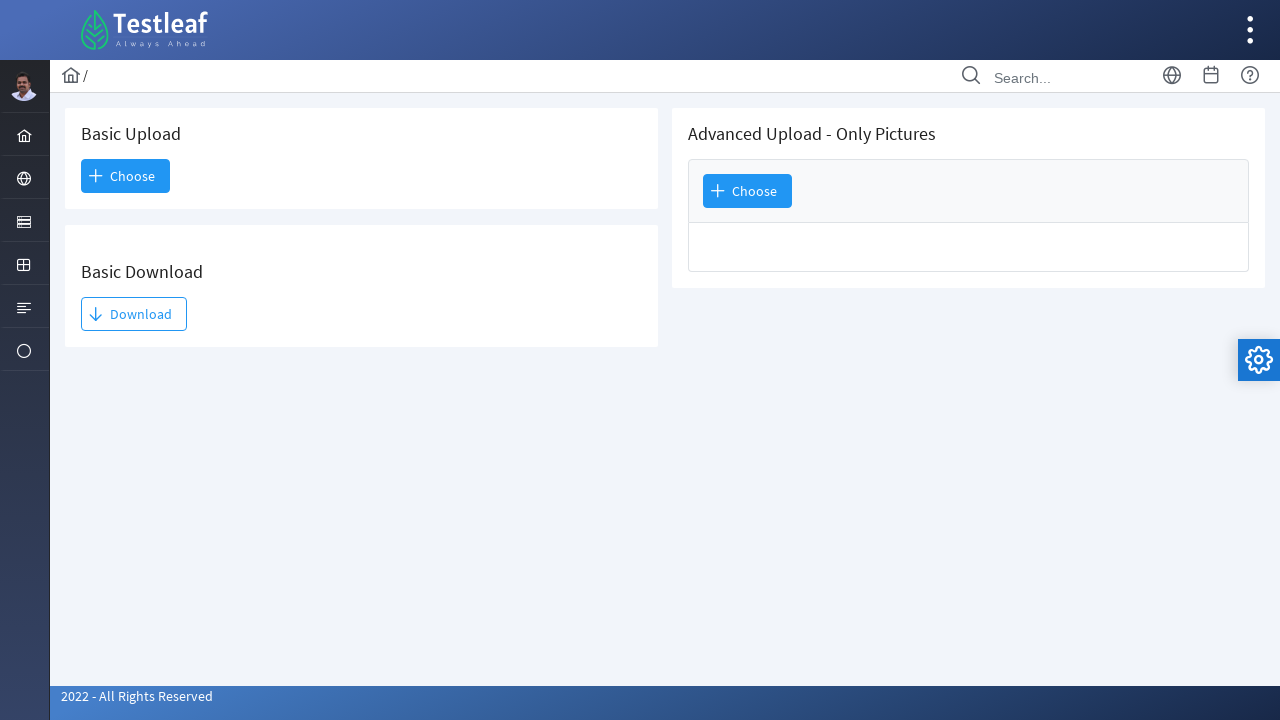

Created second test image file (test_upload2.png)
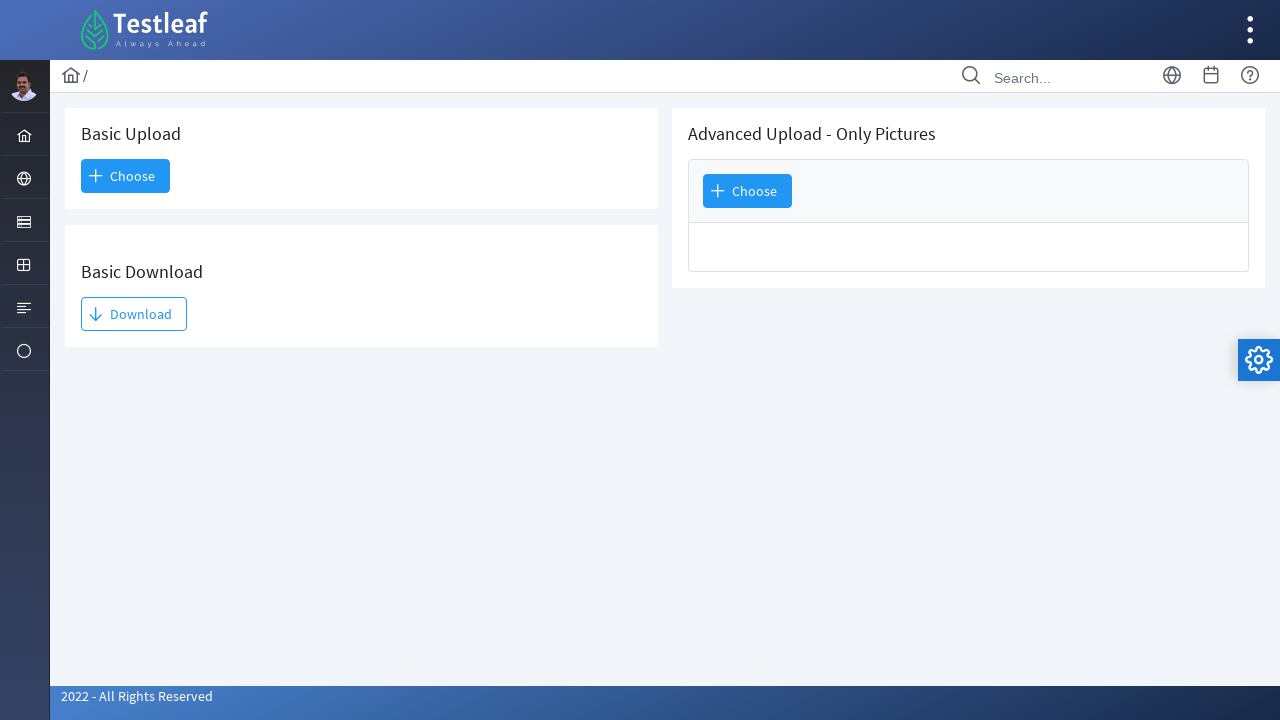

Located the multi-file input element (second file input on page)
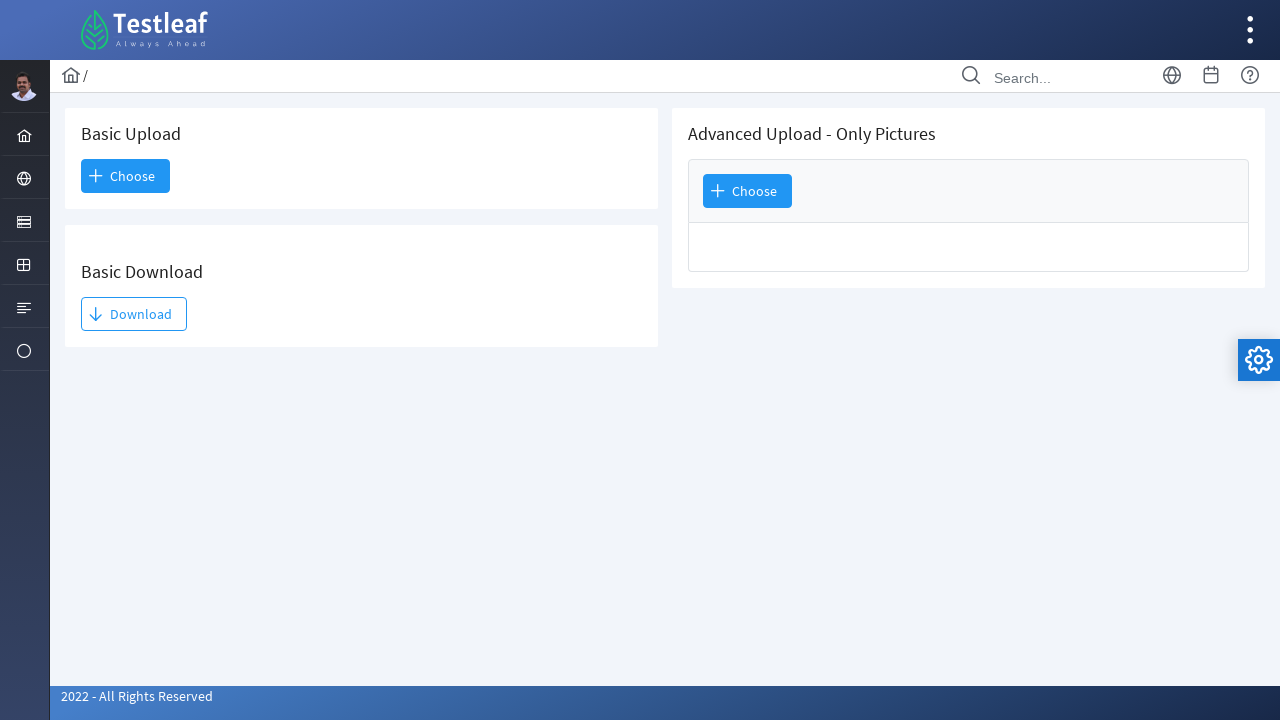

Uploaded two files simultaneously (test_upload1.jpg and test_upload2.png)
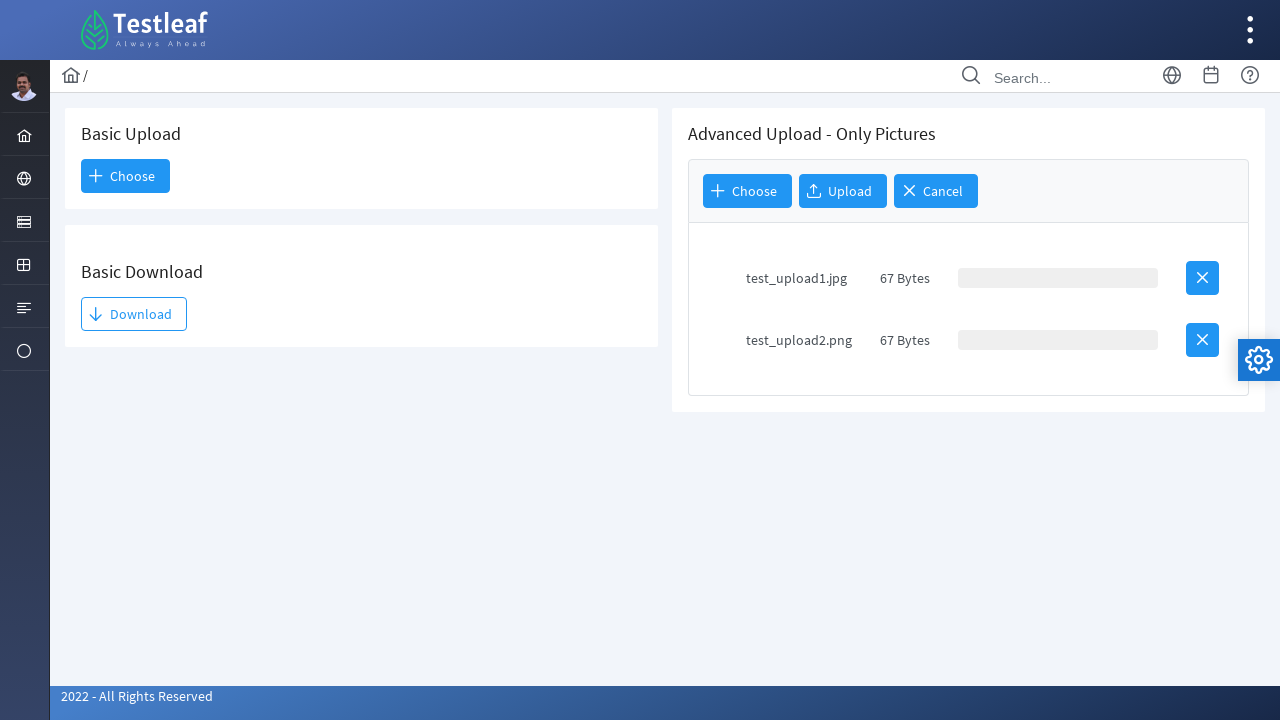

Waited 2 seconds for upload processing to complete
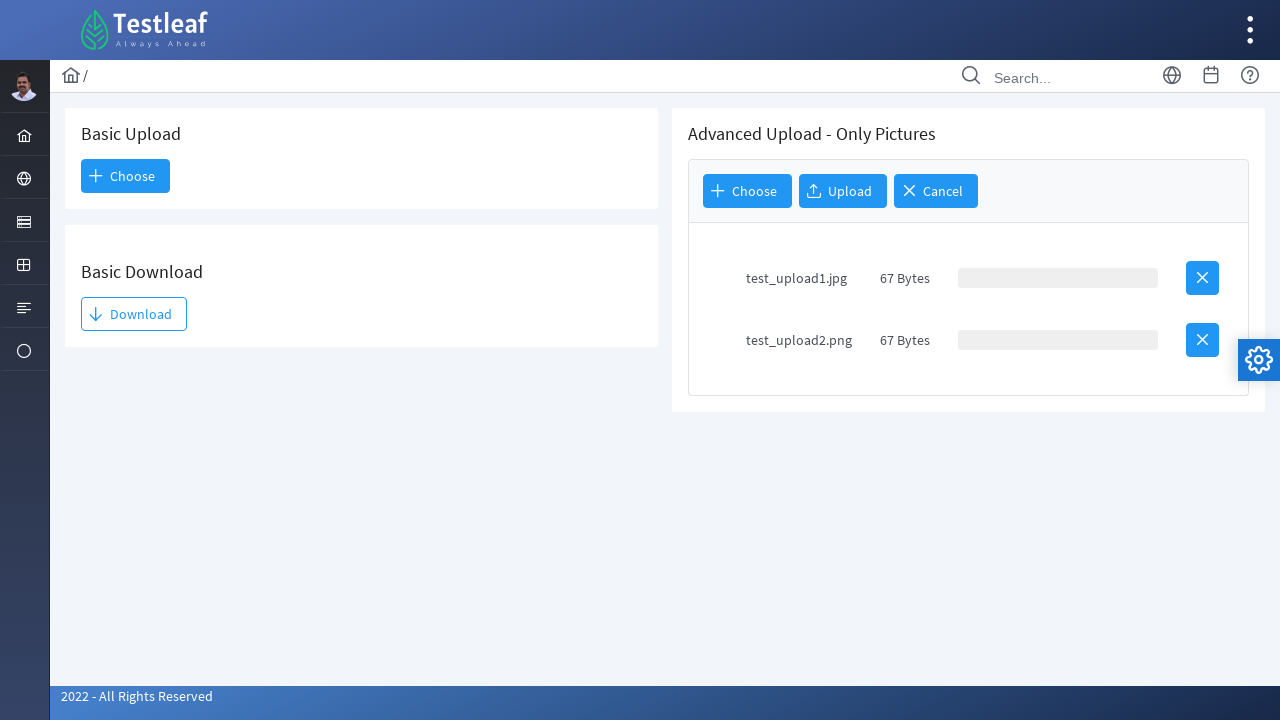

Removed first temporary test file
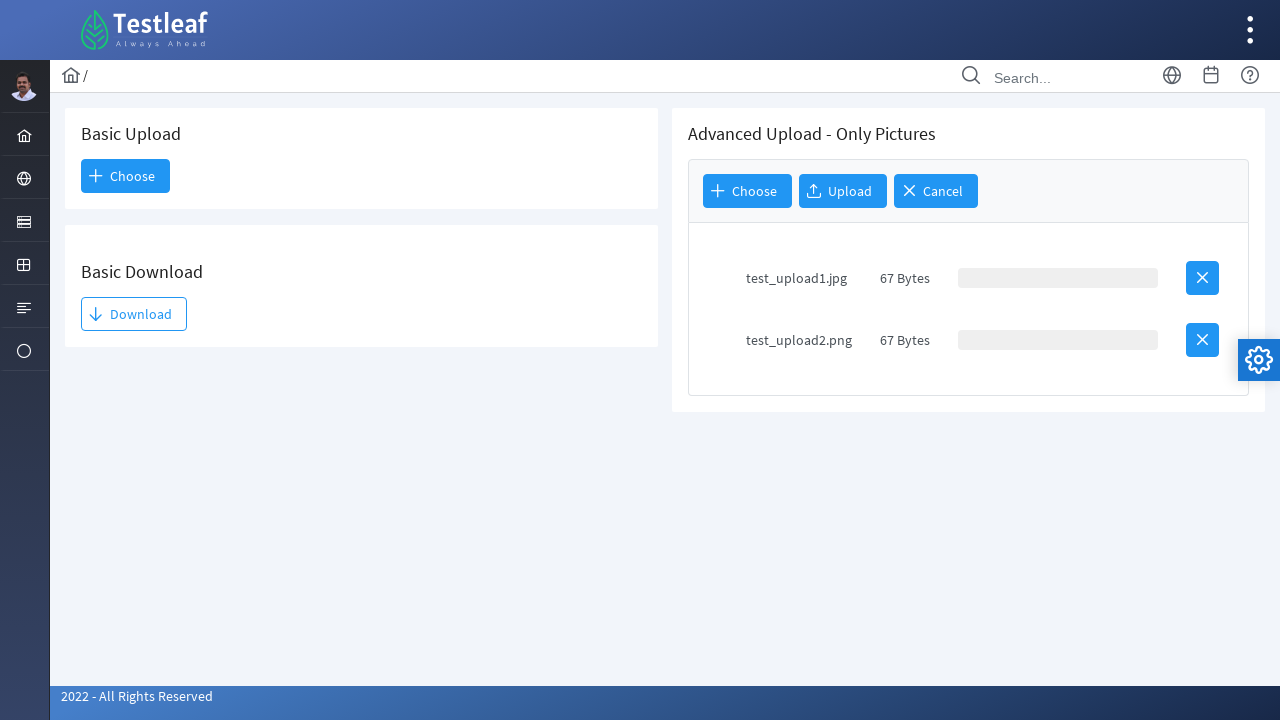

Removed second temporary test file
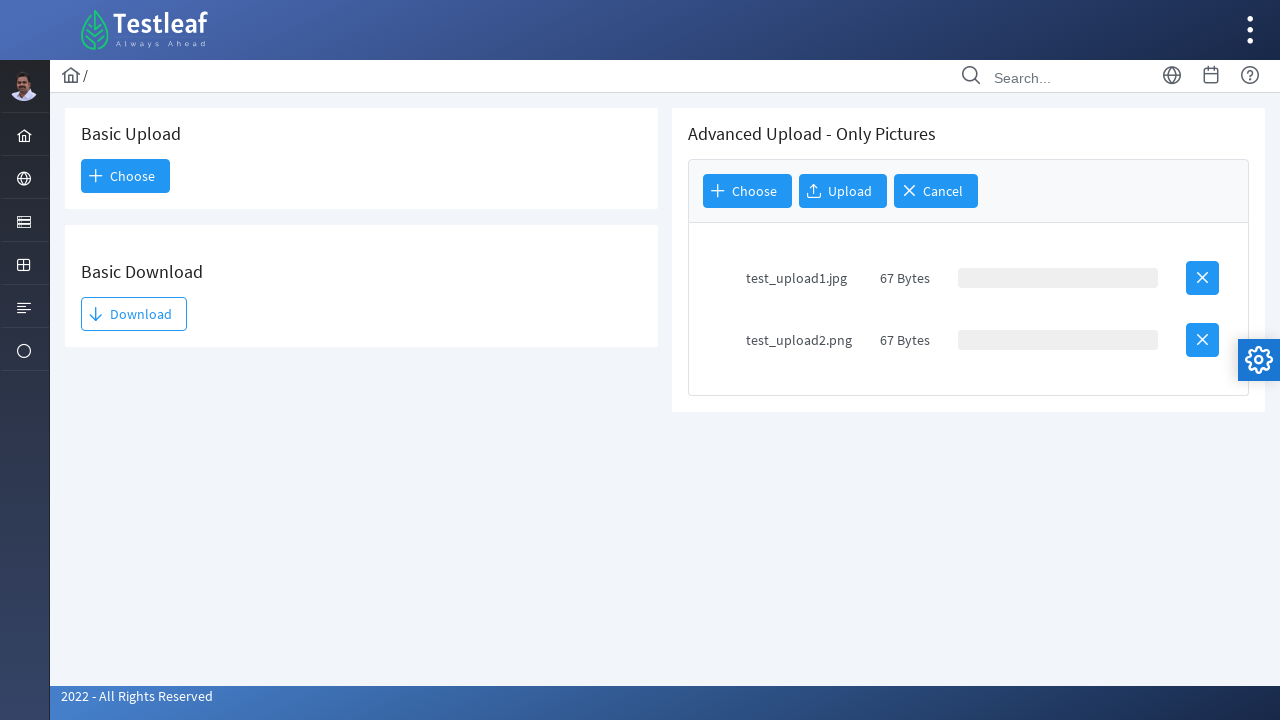

Removed temporary directory
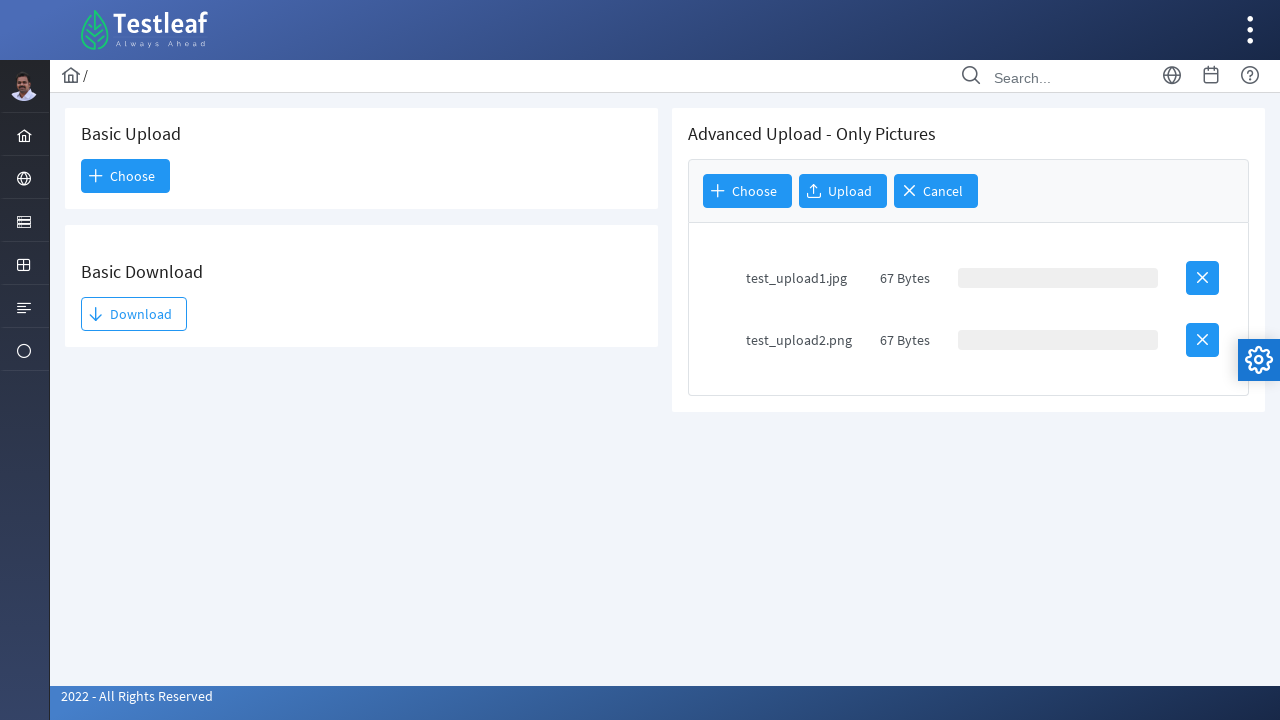

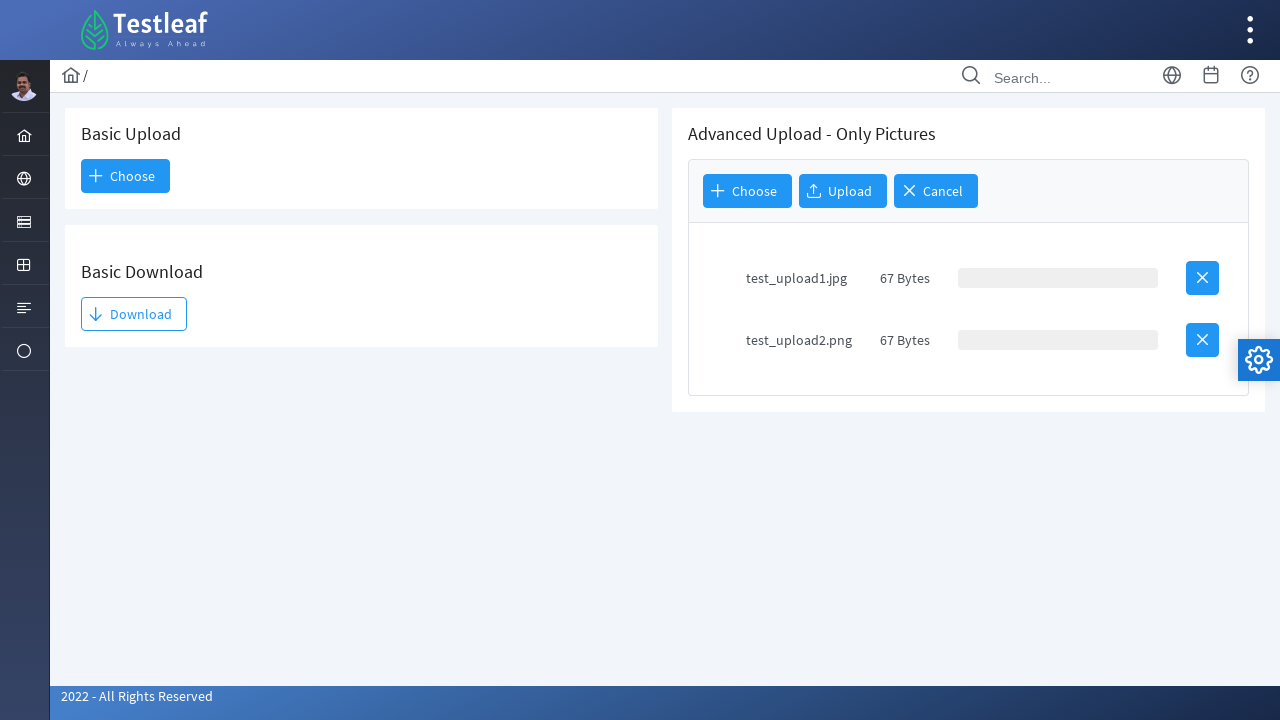